Tests that edits are cancelled when pressing Escape key

Starting URL: https://demo.playwright.dev/todomvc

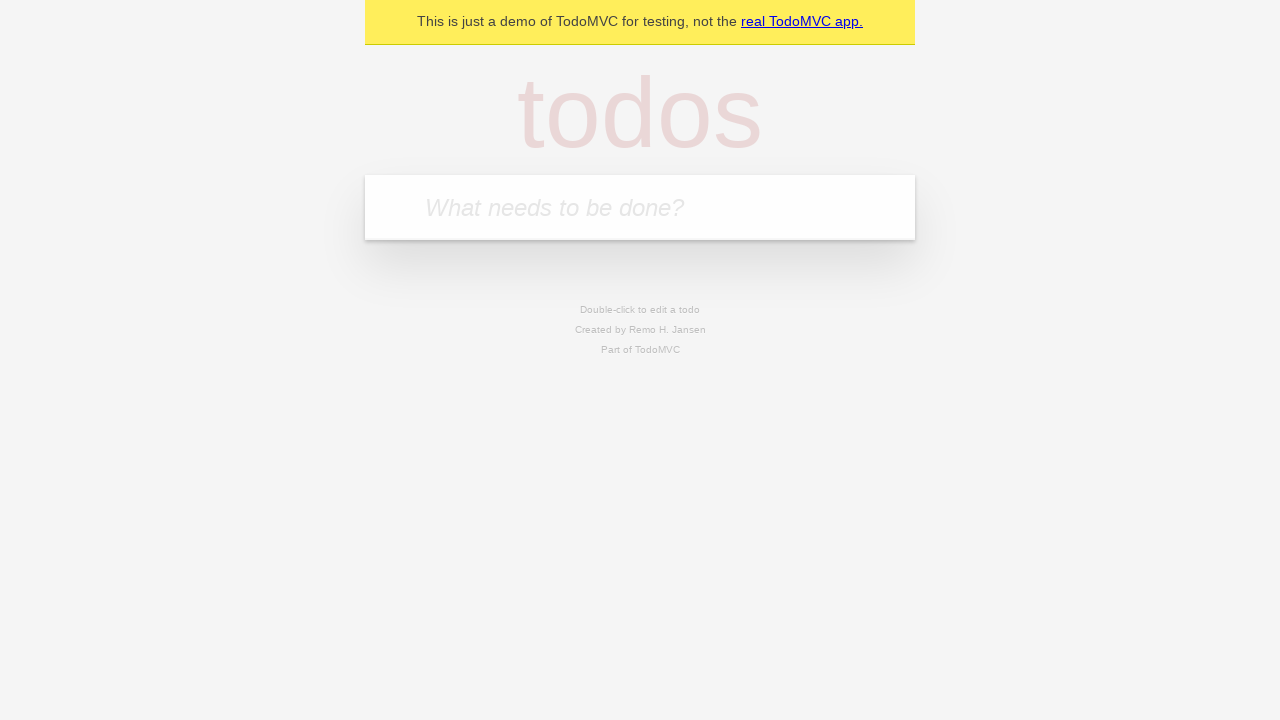

Filled todo input with 'buy some cheese' on internal:attr=[placeholder="What needs to be done?"i]
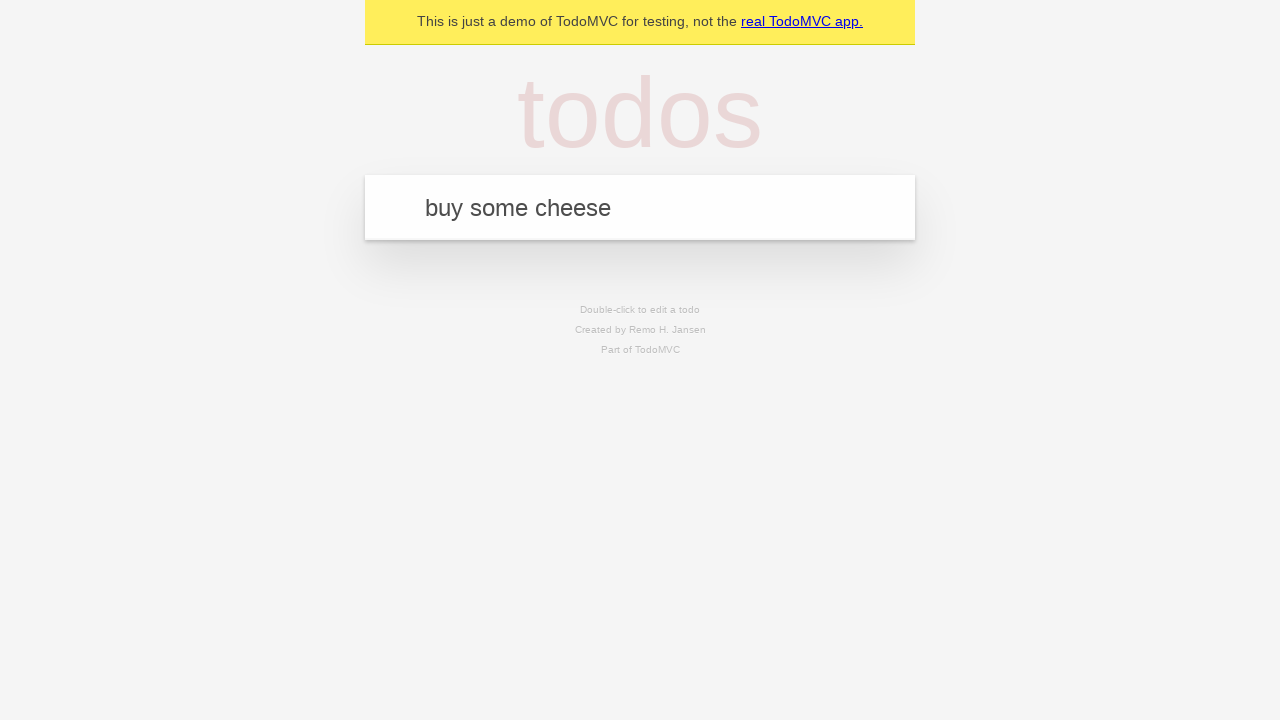

Pressed Enter to add first todo on internal:attr=[placeholder="What needs to be done?"i]
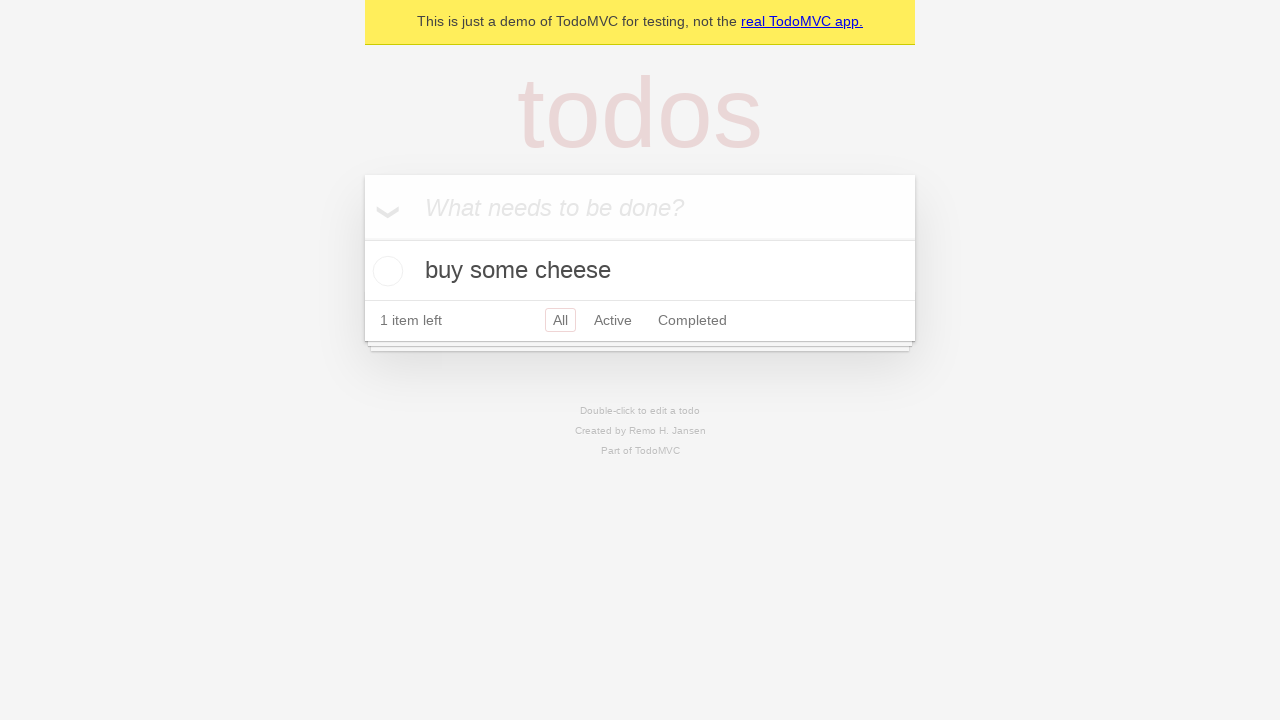

Filled todo input with 'feed the cat' on internal:attr=[placeholder="What needs to be done?"i]
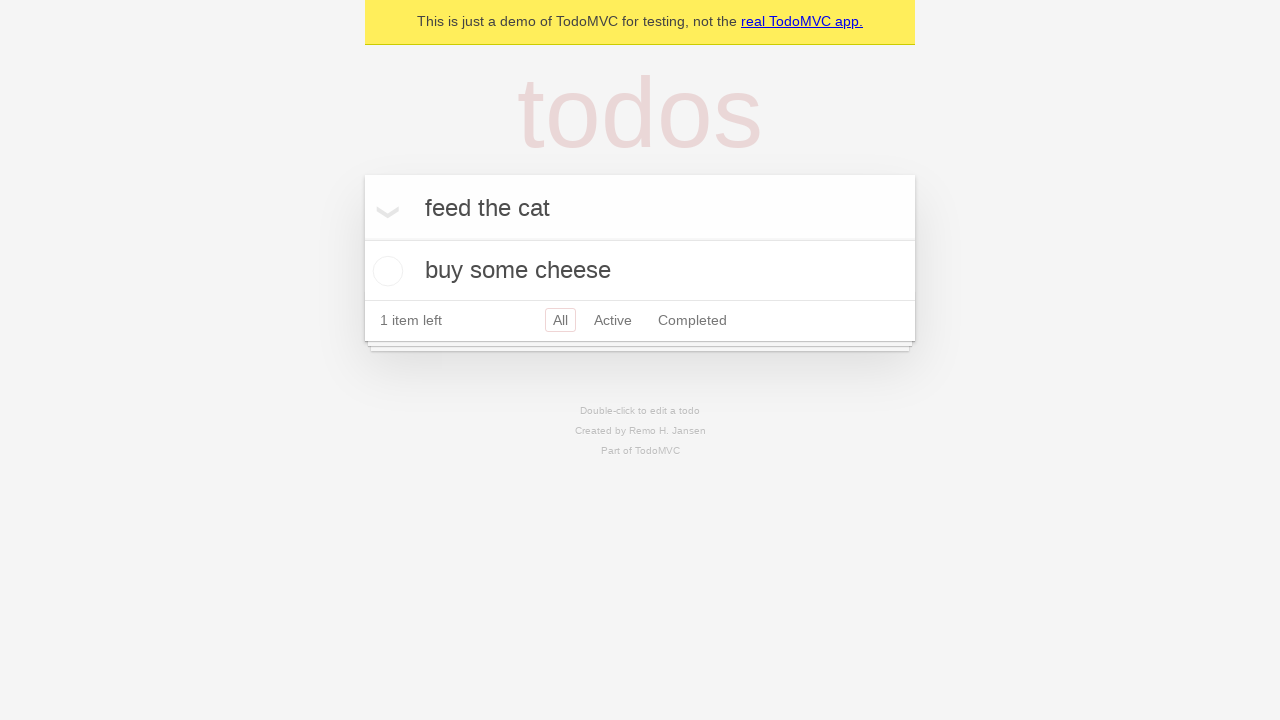

Pressed Enter to add second todo on internal:attr=[placeholder="What needs to be done?"i]
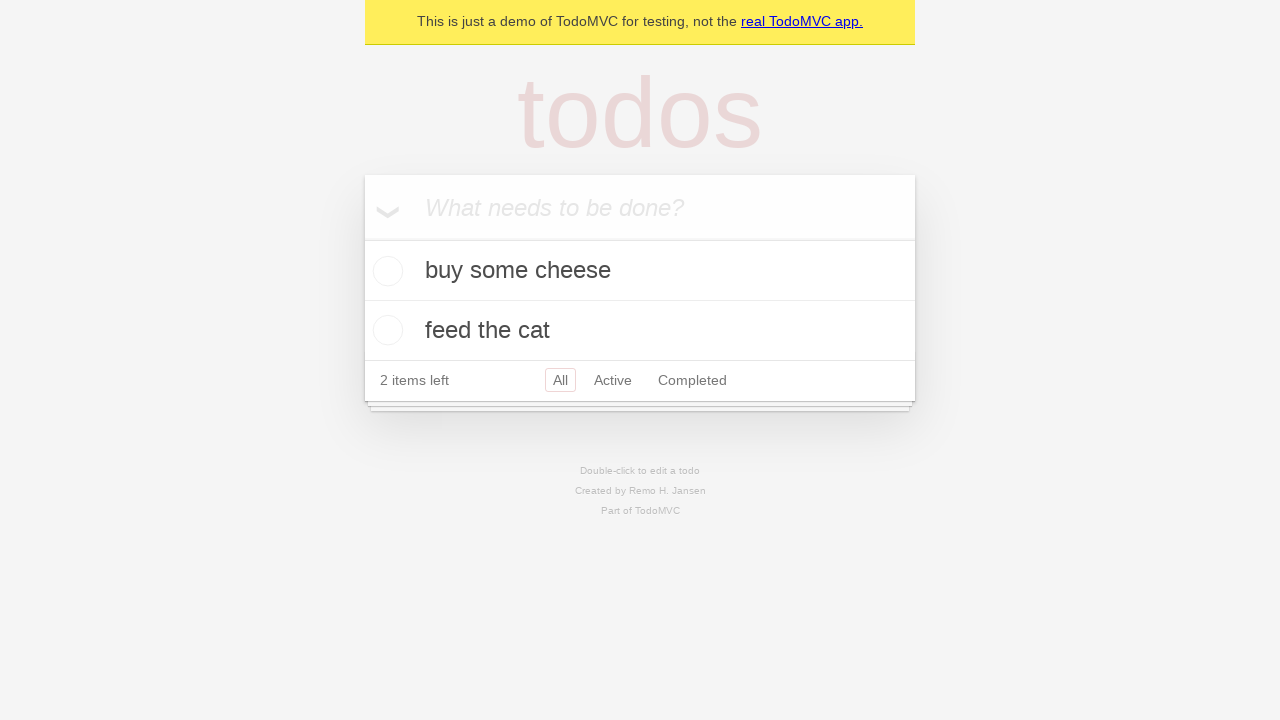

Filled todo input with 'book a doctors appointment' on internal:attr=[placeholder="What needs to be done?"i]
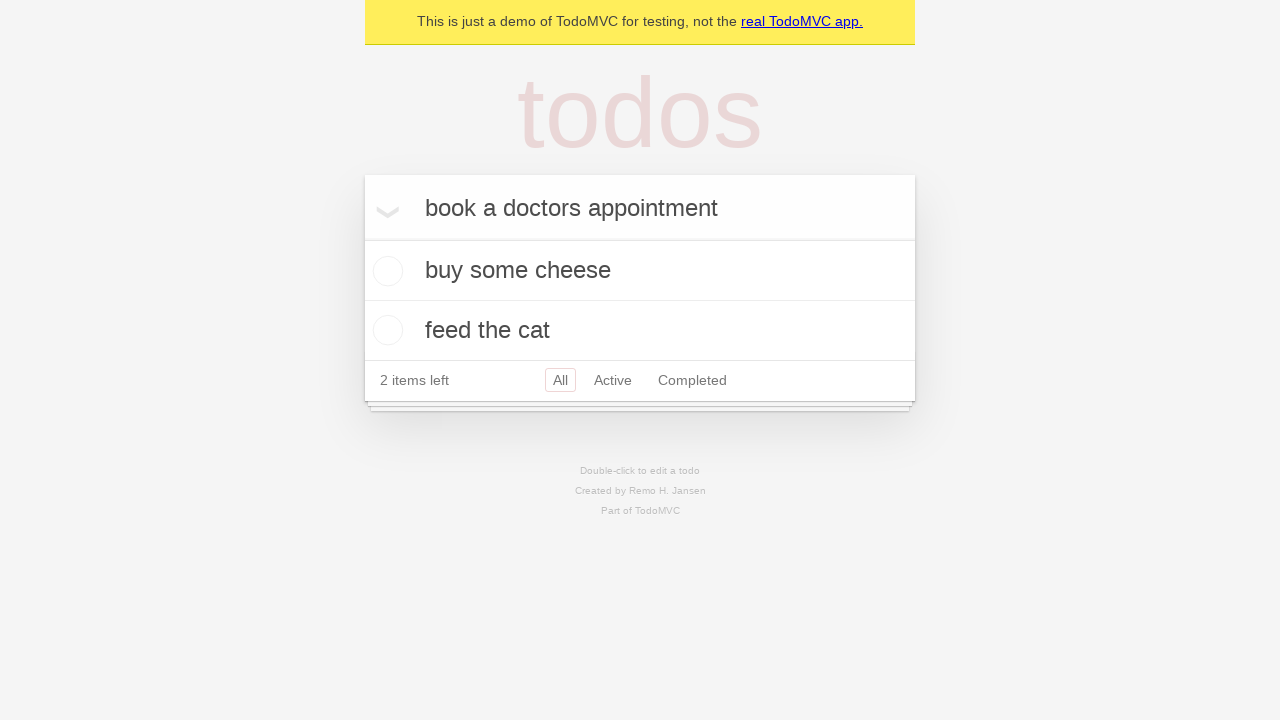

Pressed Enter to add third todo on internal:attr=[placeholder="What needs to be done?"i]
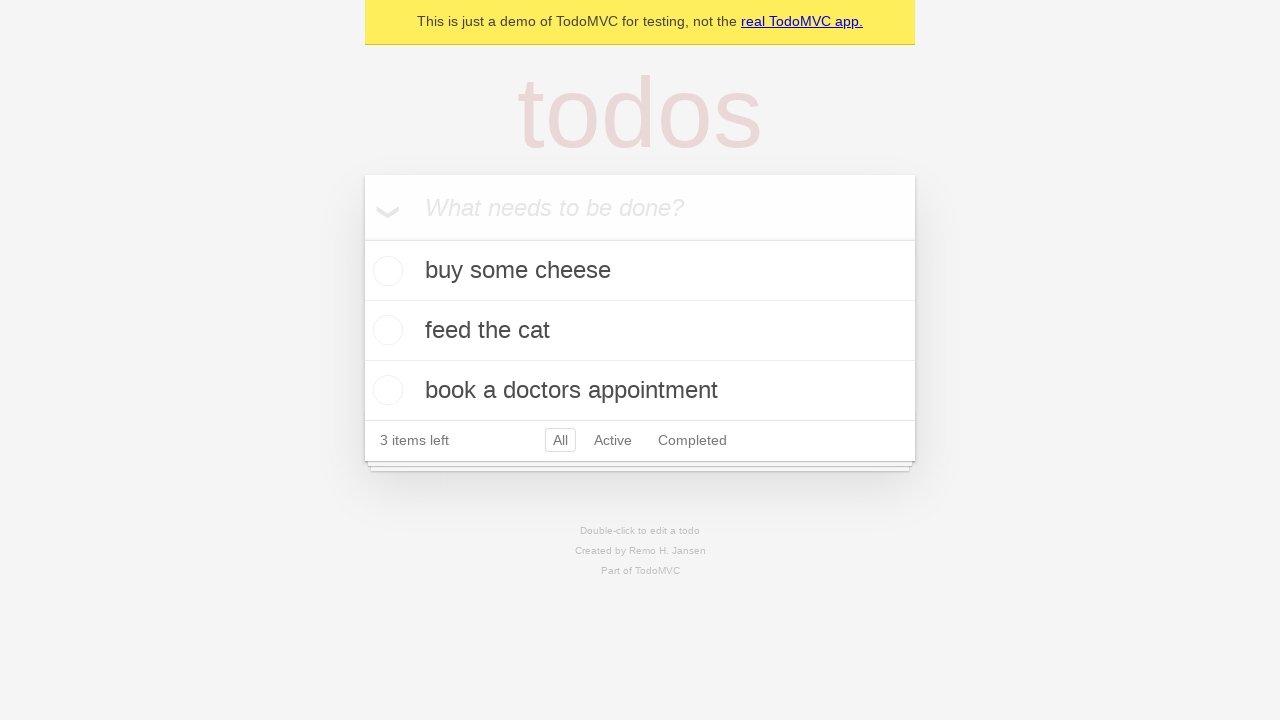

Todo items loaded in the page
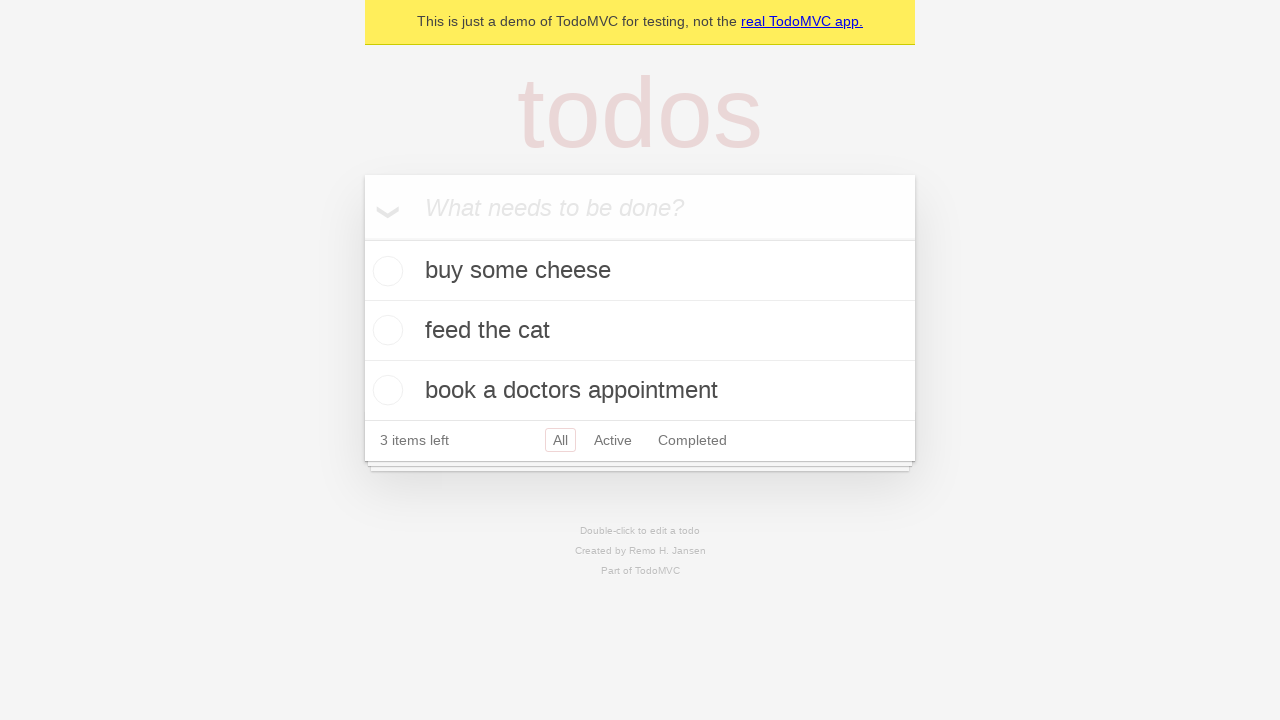

Double-clicked second todo item to enter edit mode at (640, 331) on internal:testid=[data-testid="todo-item"s] >> nth=1
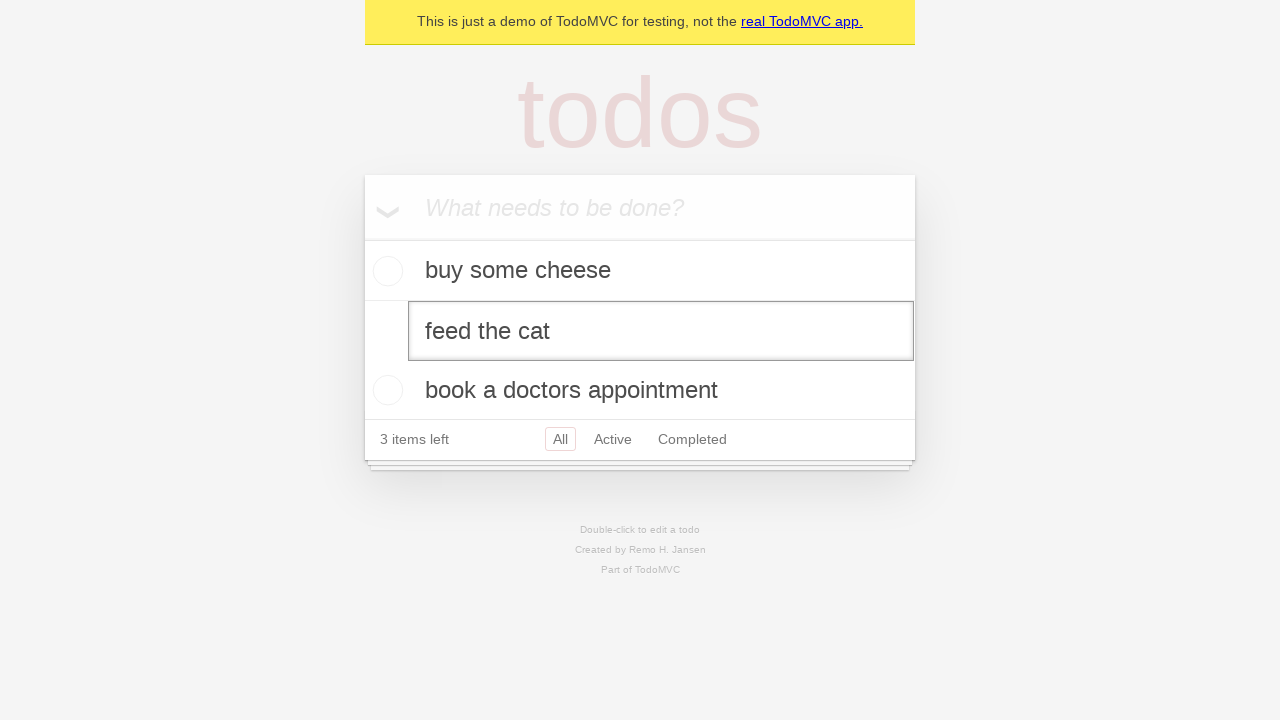

Filled edit textbox with 'buy some sausages' on internal:testid=[data-testid="todo-item"s] >> nth=1 >> internal:role=textbox[nam
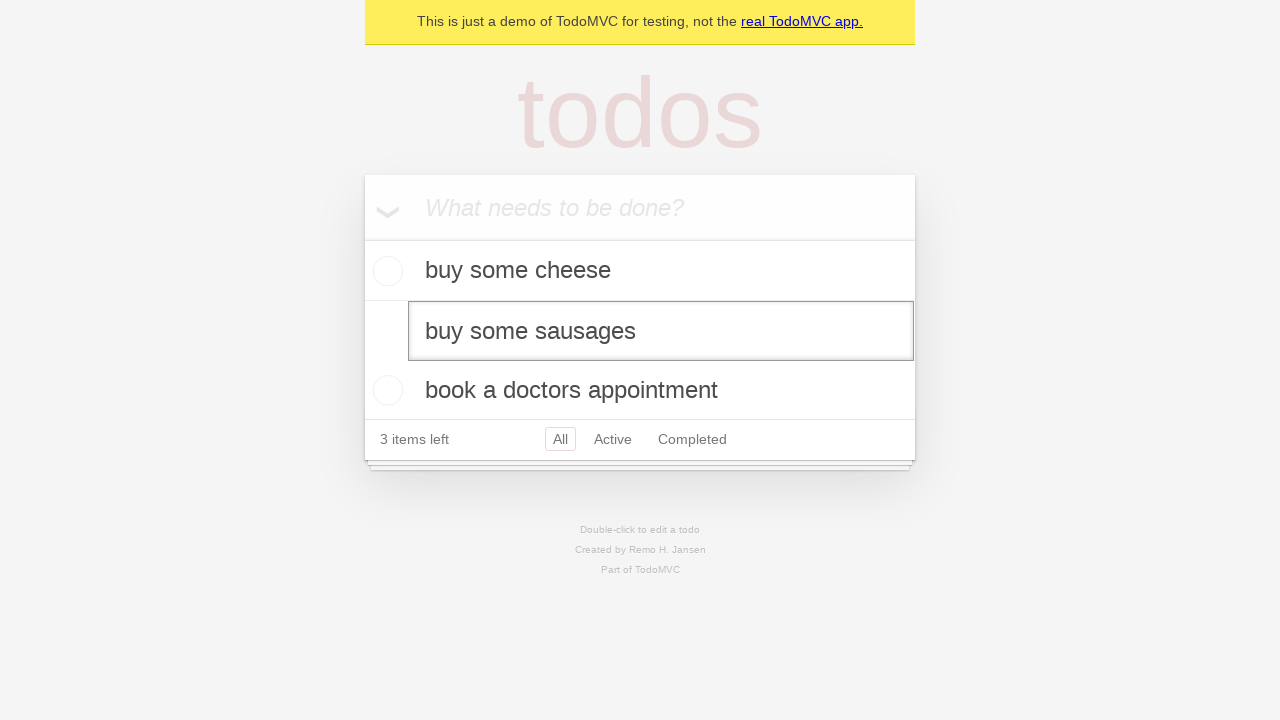

Pressed Escape key to cancel edit on internal:testid=[data-testid="todo-item"s] >> nth=1 >> internal:role=textbox[nam
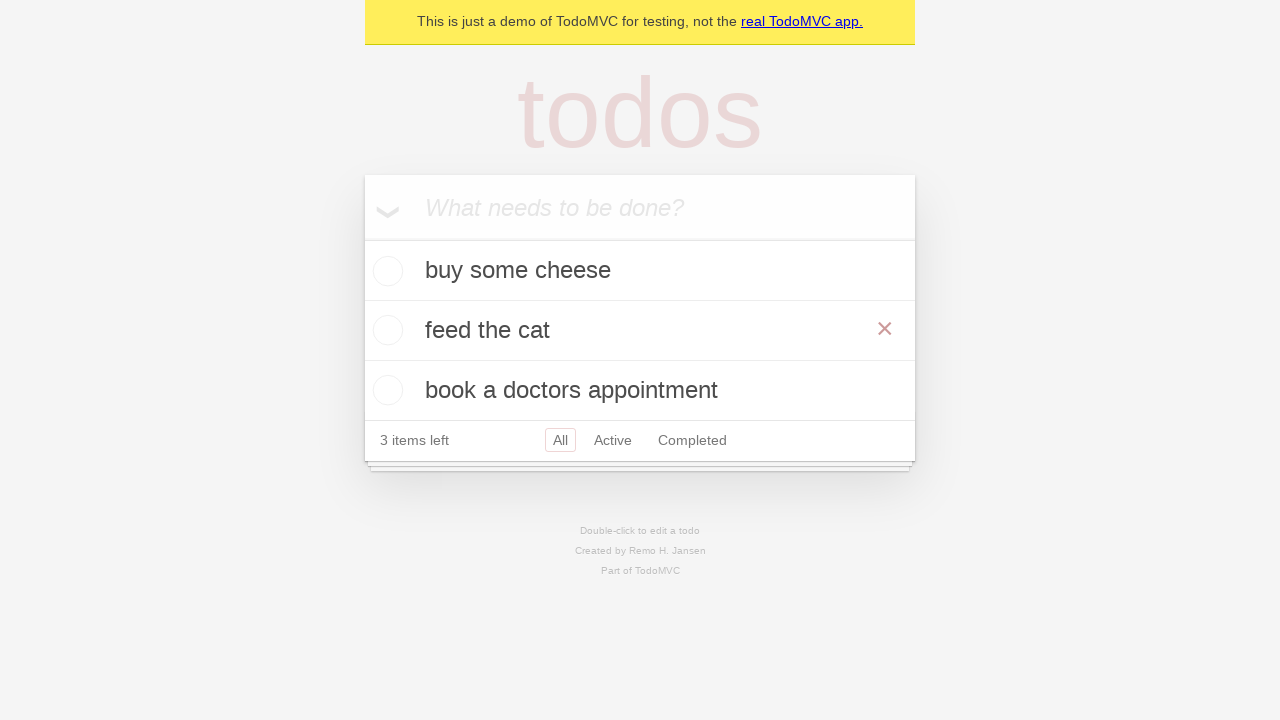

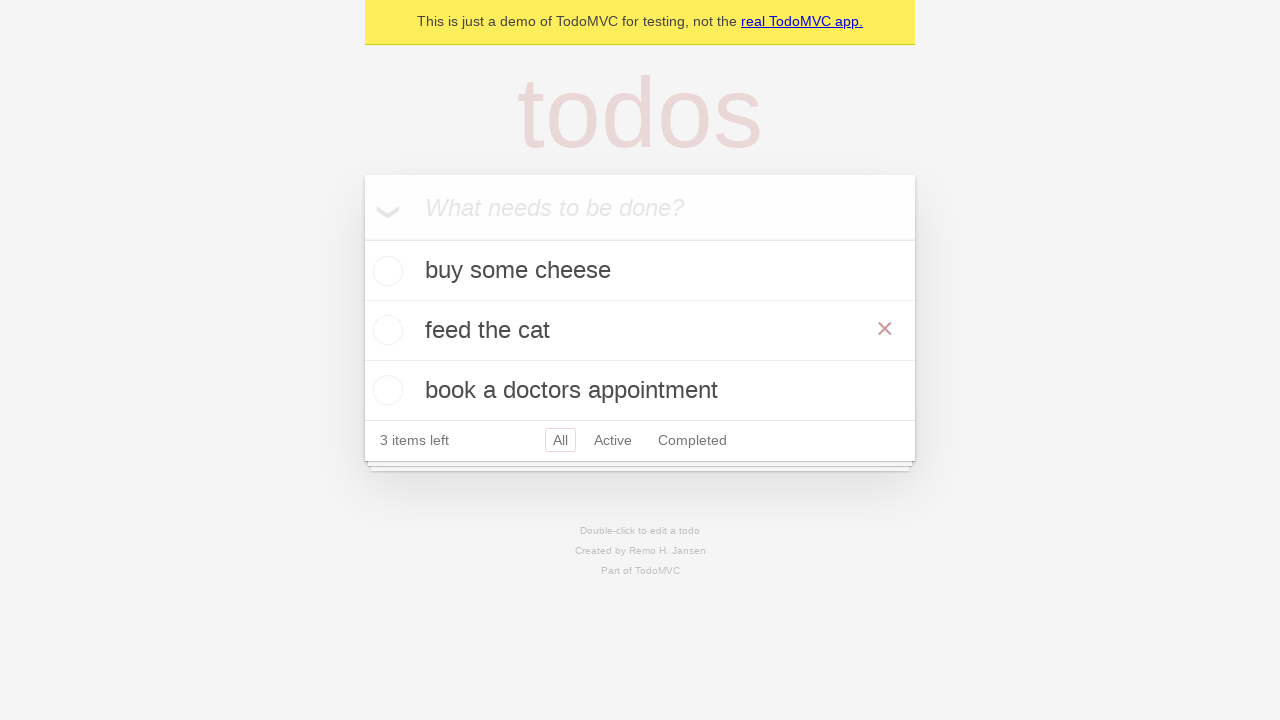